Tests opening a new tab by clicking the link and verifying new tab content

Starting URL: https://the-internet.herokuapp.com/windows

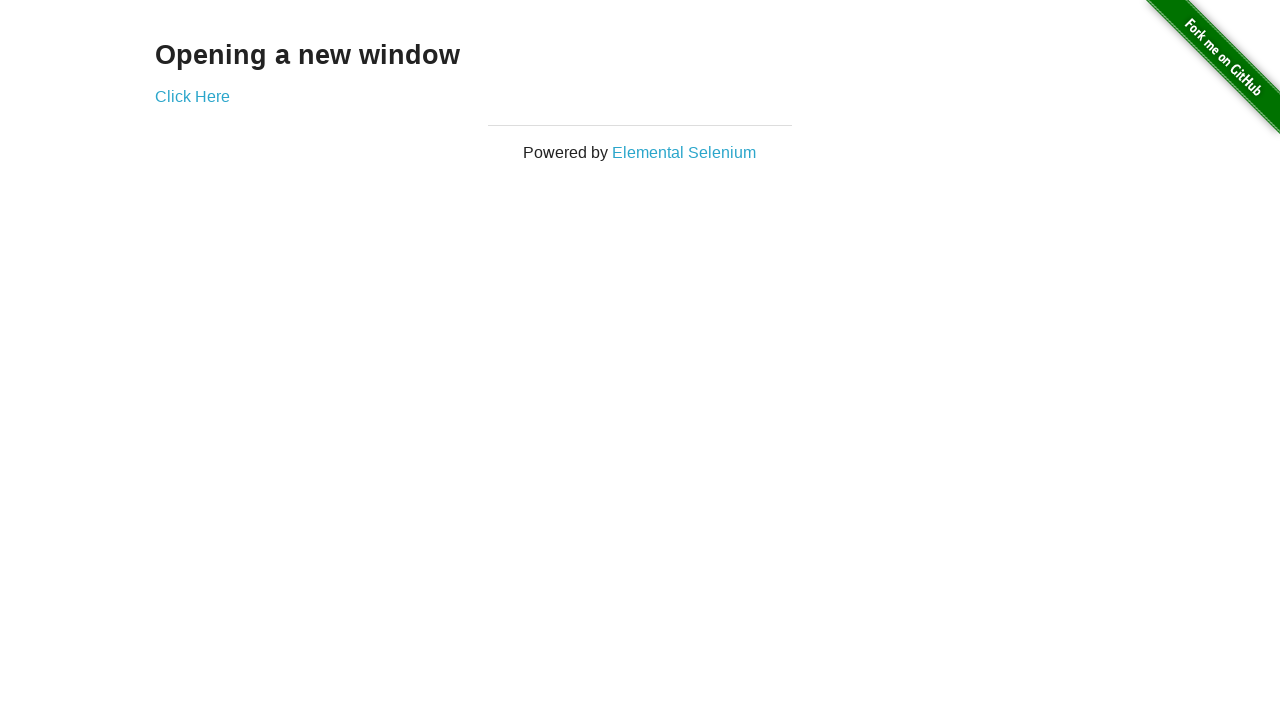

Clicked 'Click Here' link to open new tab at (192, 96) on a:has-text('Click Here')
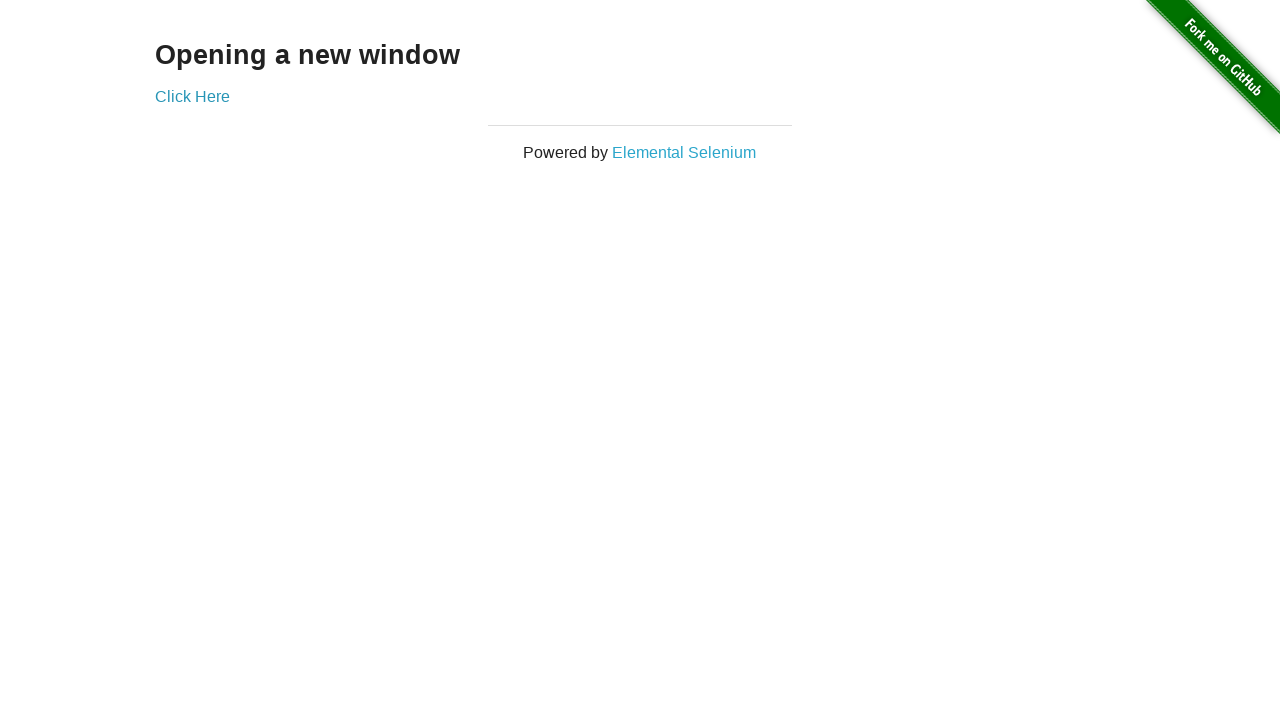

New tab opened and captured
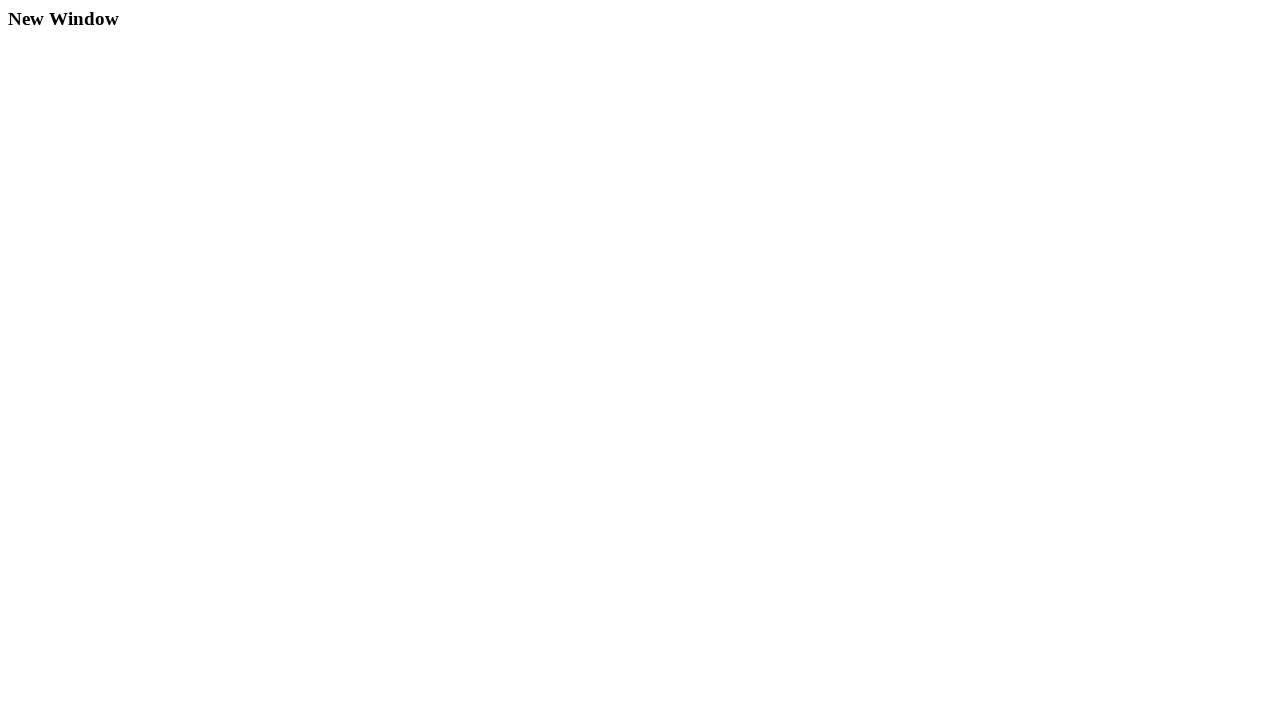

New tab page loaded completely
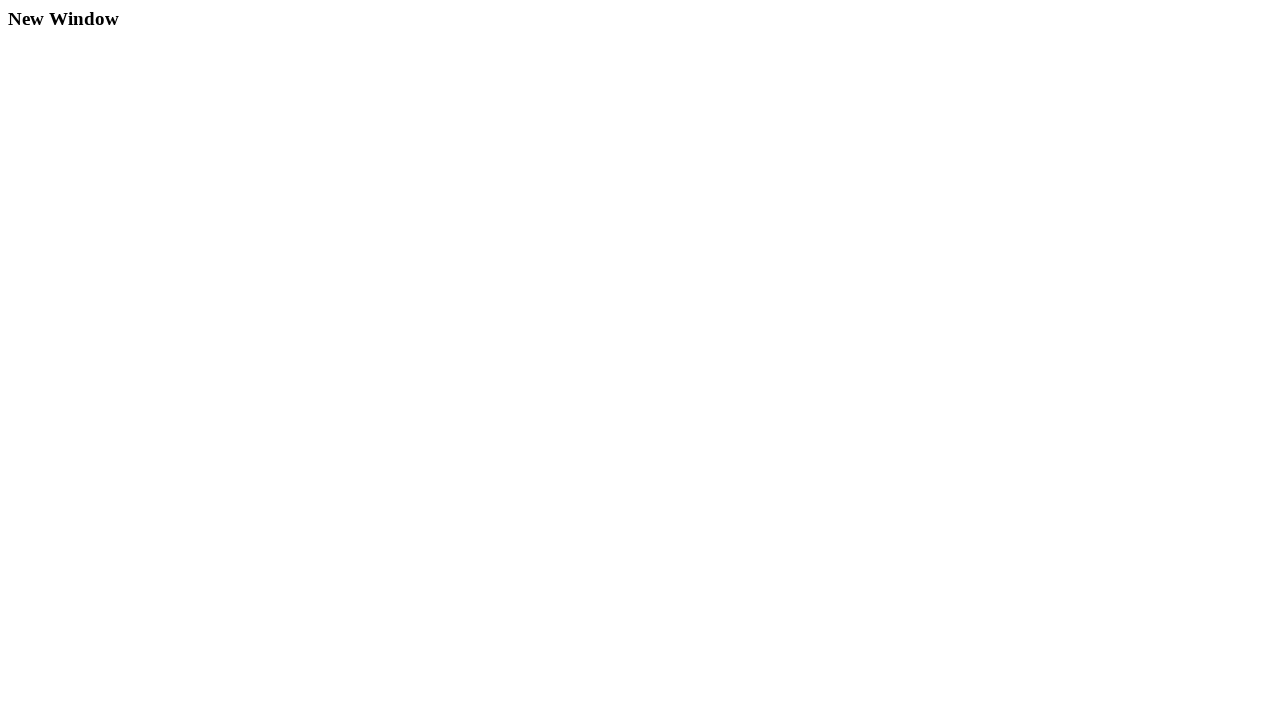

Verified 'New Window' text is present in new tab heading
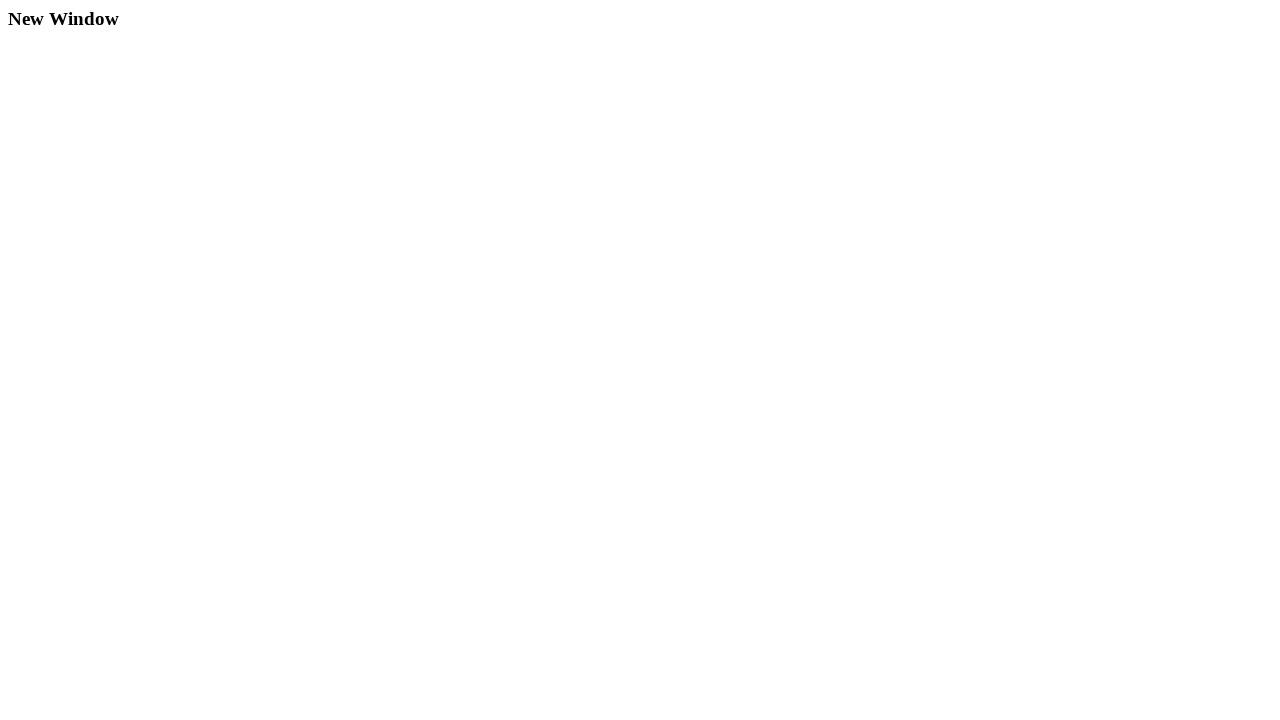

Closed the new tab
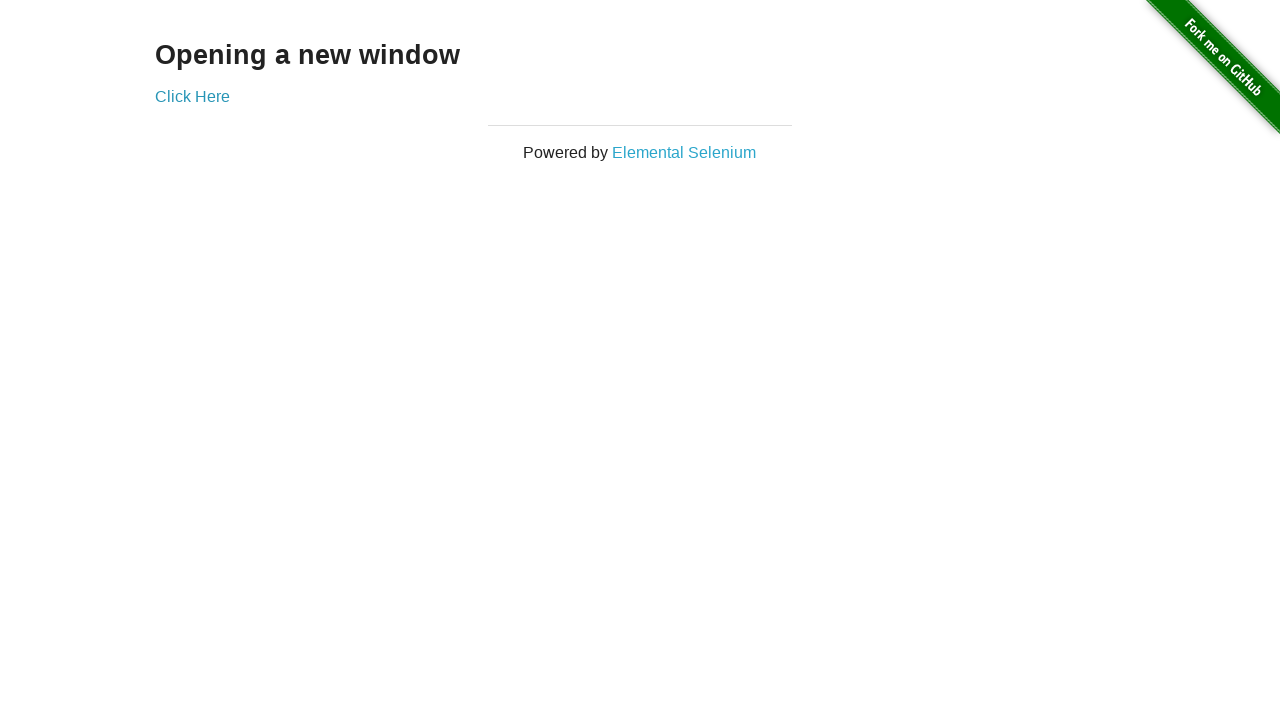

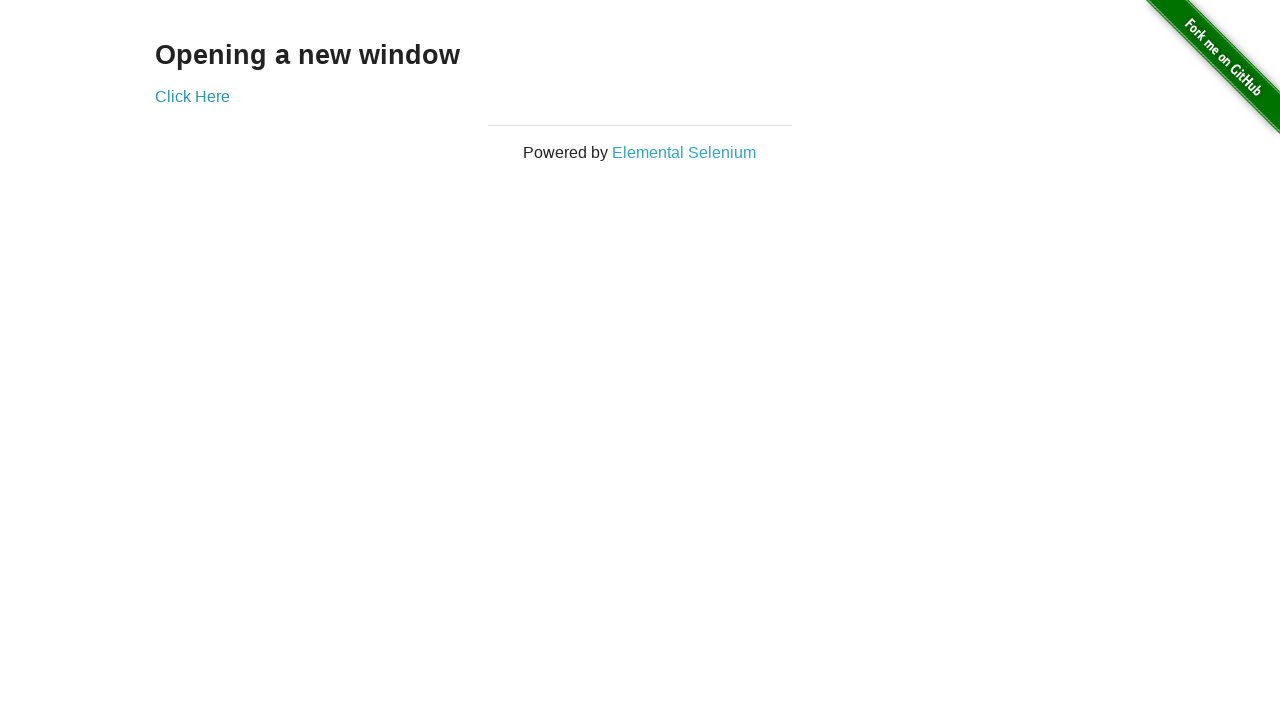